Tests a slow calculator web application by setting a delay, performing an addition operation (7+8), and verifying the result equals 15

Starting URL: https://bonigarcia.dev/selenium-webdriver-java/slow-calculator.html

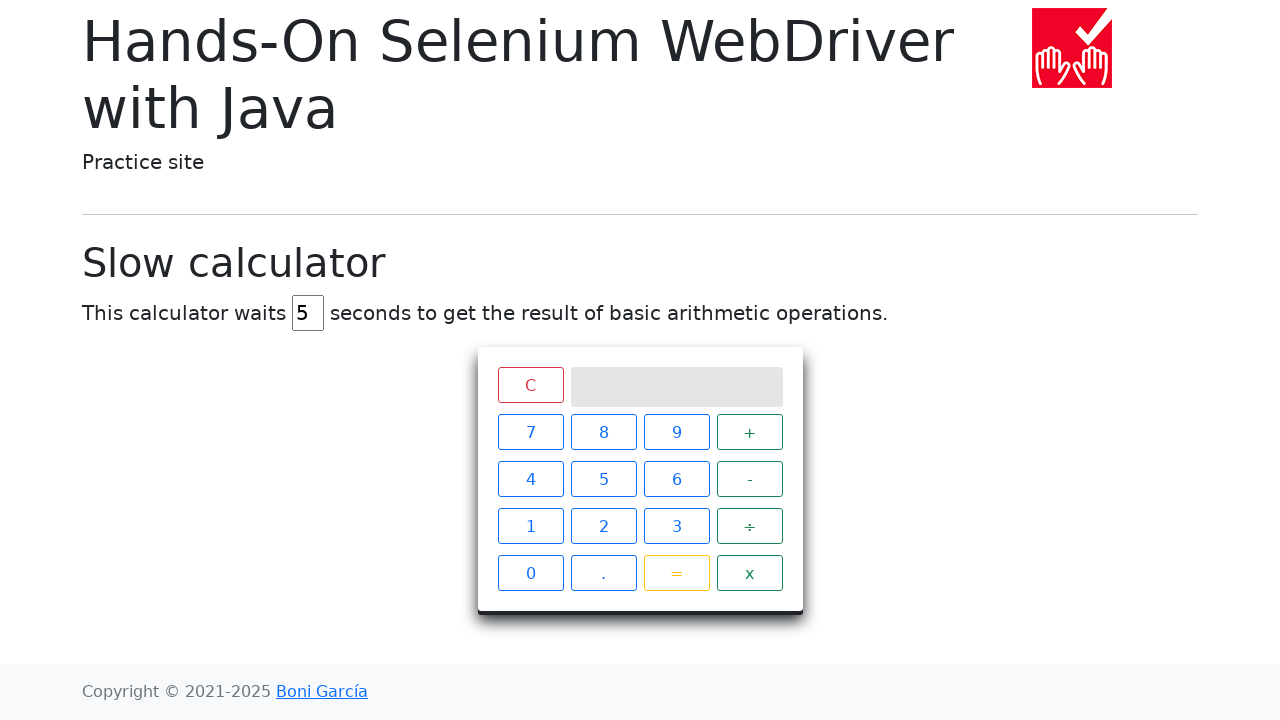

Cleared the delay input field on #delay
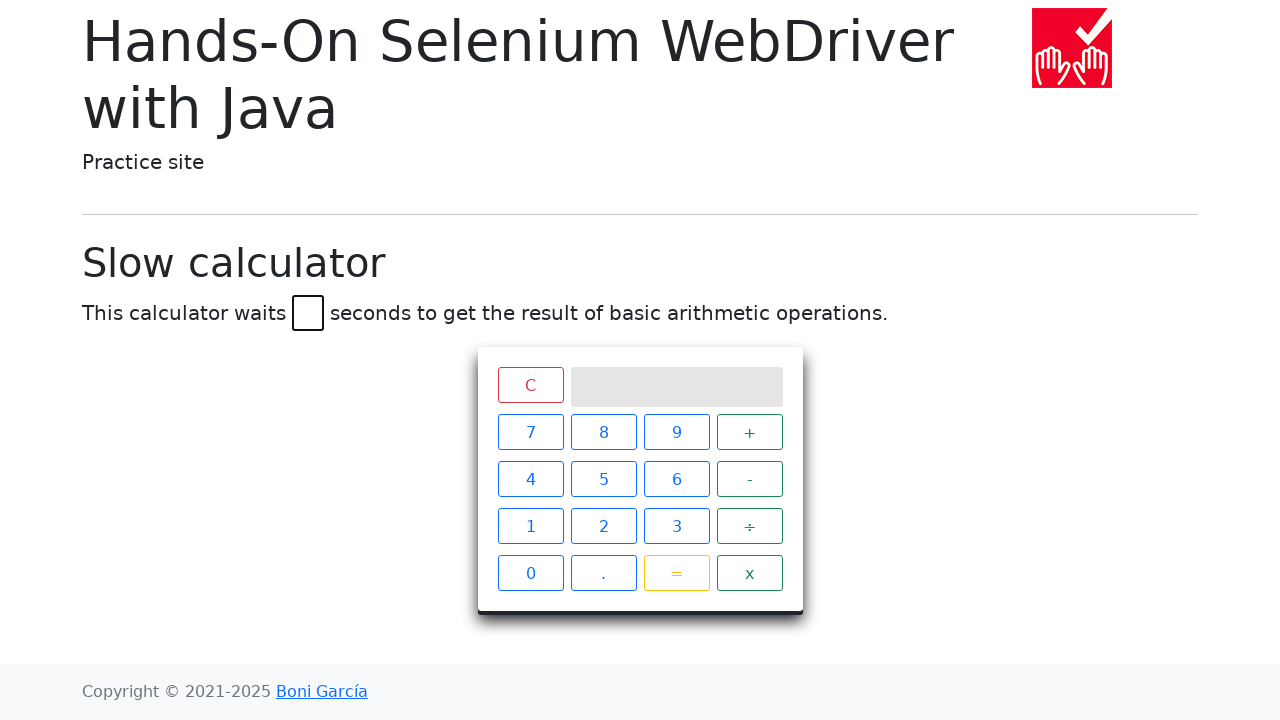

Set delay to 45 seconds on #delay
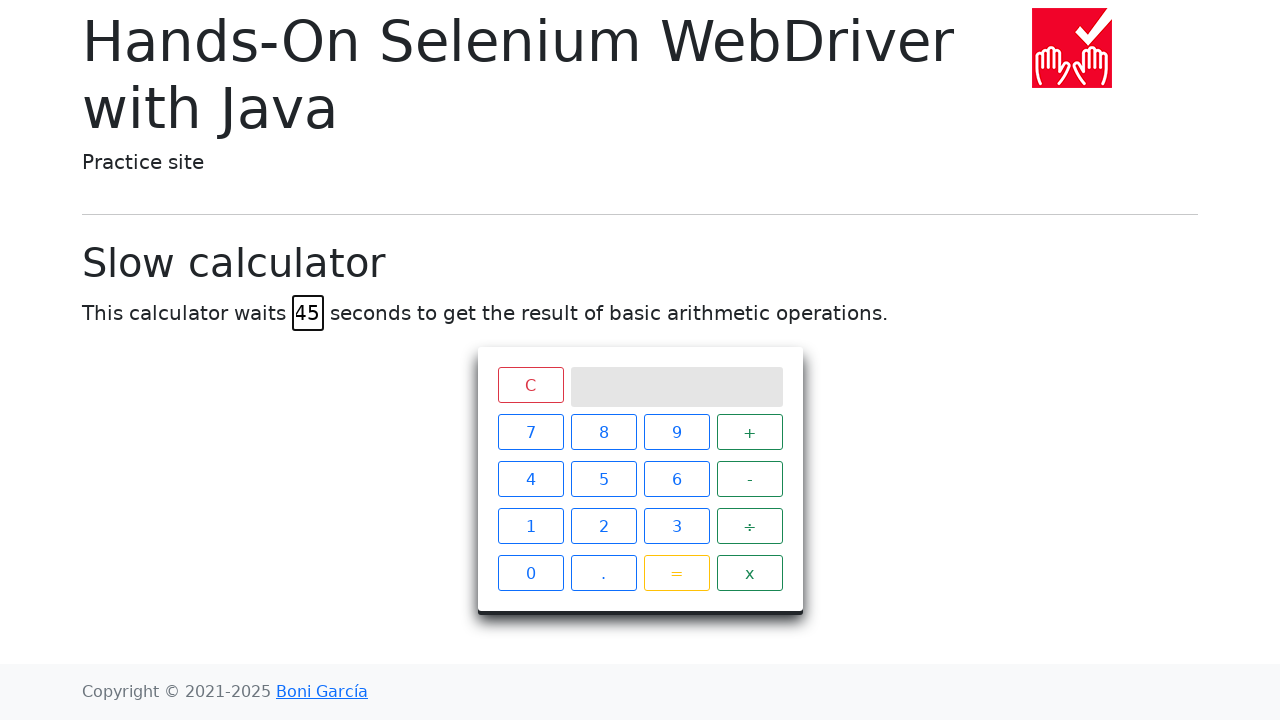

Clicked number 7 at (530, 432) on span:has-text("7")
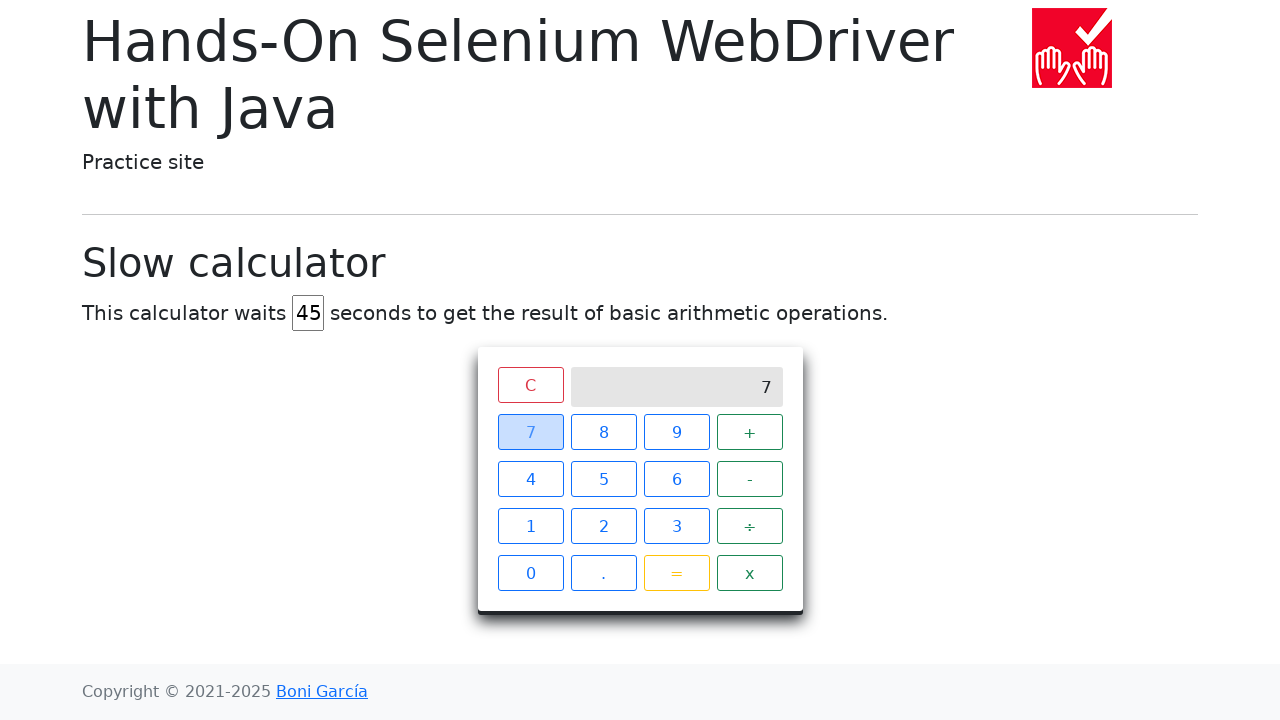

Clicked plus operator at (750, 432) on span:has-text("+")
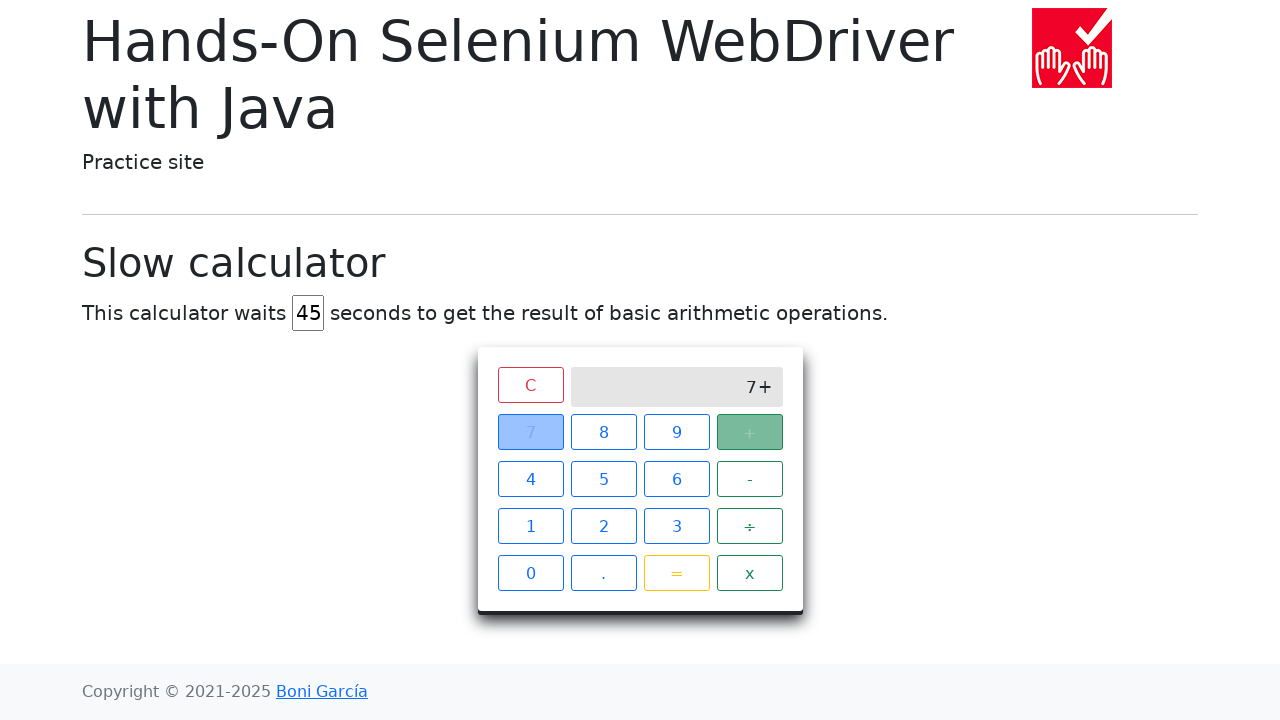

Clicked number 8 at (604, 432) on span:has-text("8")
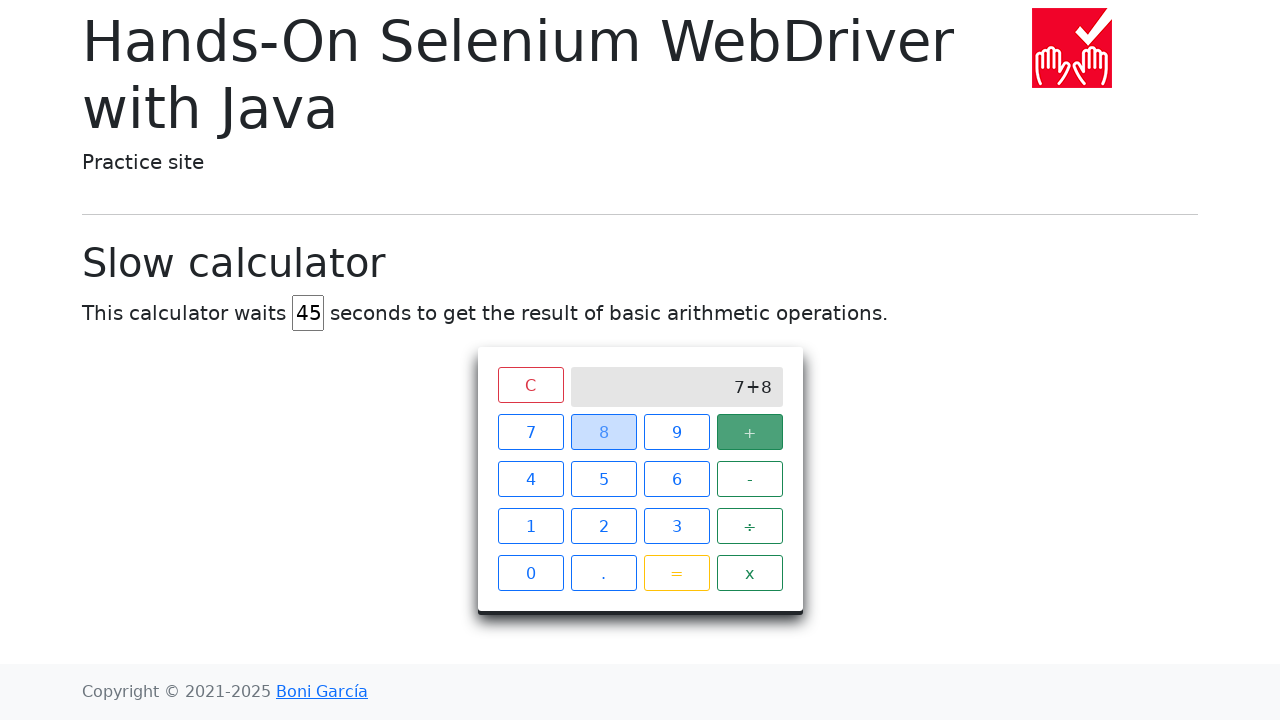

Clicked equals button at (676, 573) on span:has-text("=")
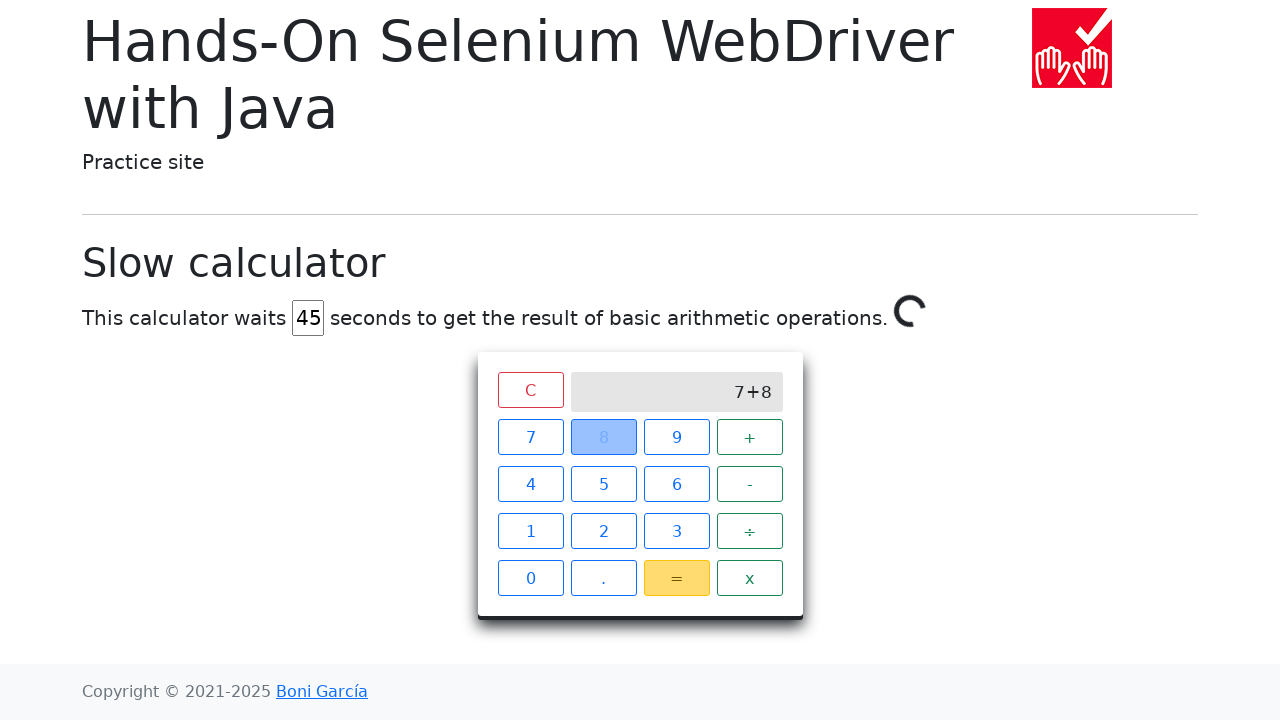

Calculator returned result of 15, verifying 7+8=15
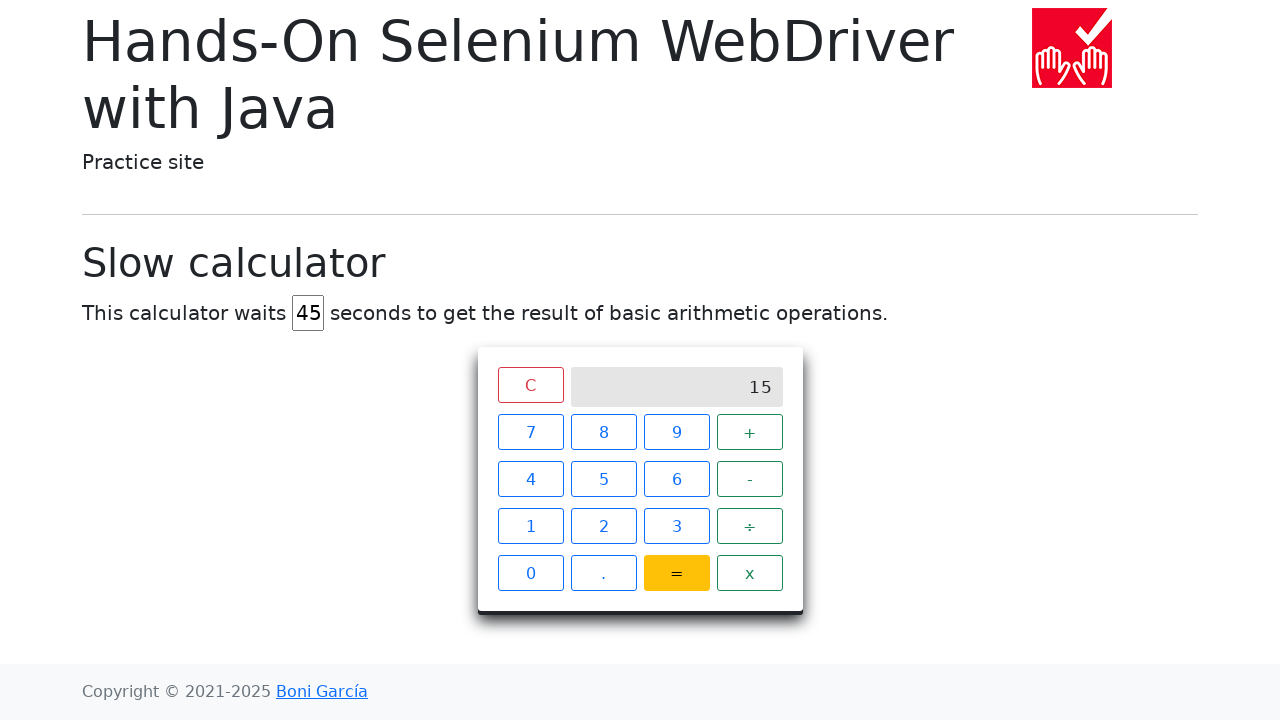

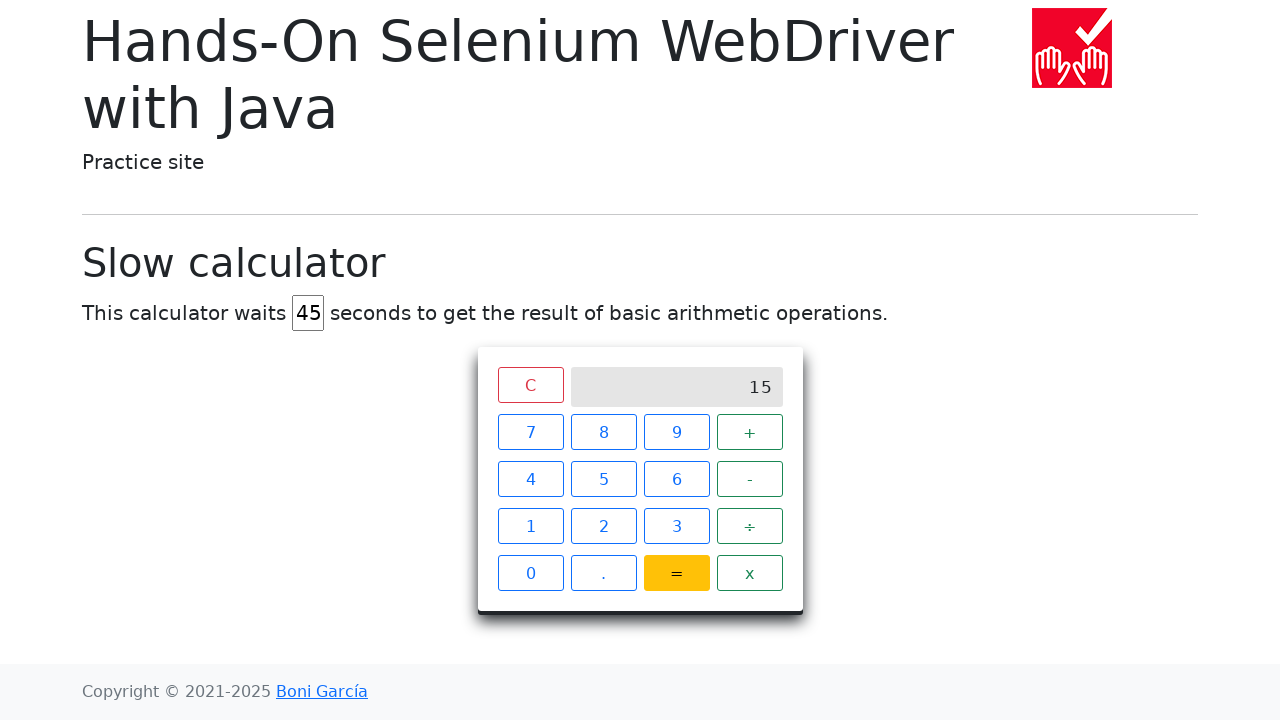